Tests clearing the complete state of all items by checking and unchecking the toggle-all

Starting URL: https://demo.playwright.dev/todomvc

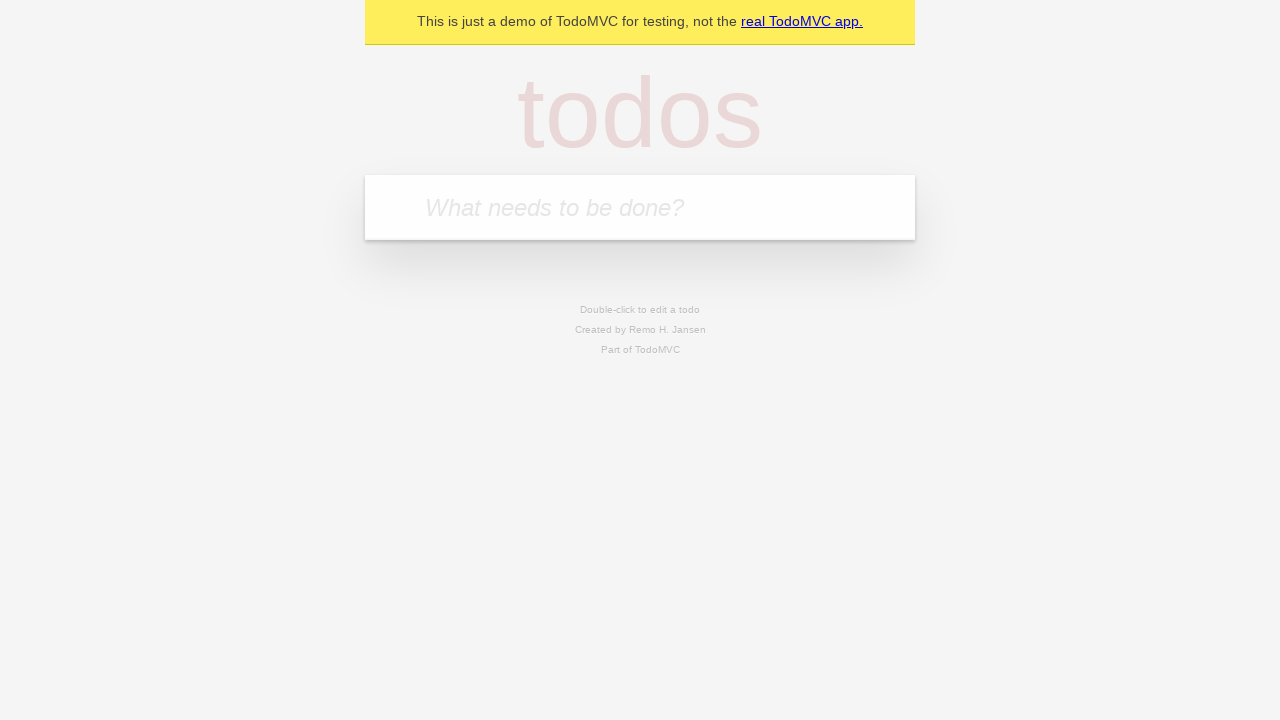

Filled todo input with 'buy some cheese' on internal:attr=[placeholder="What needs to be done?"i]
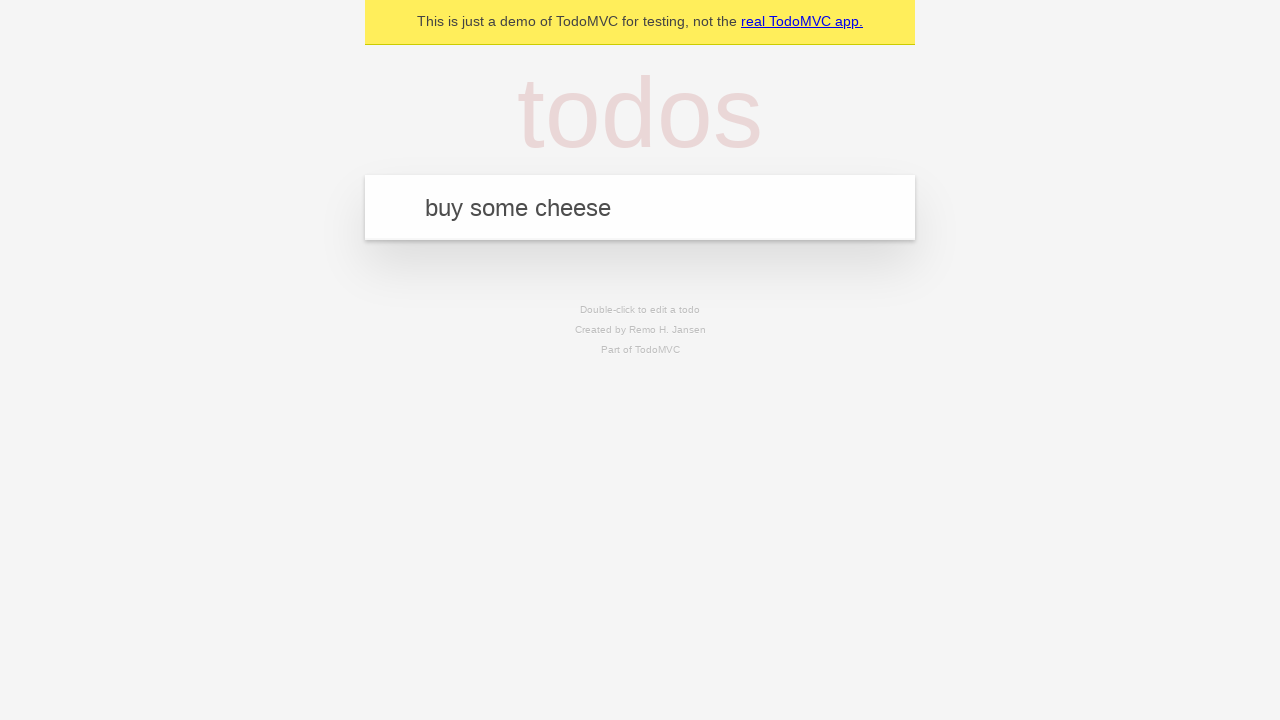

Pressed Enter to create first todo on internal:attr=[placeholder="What needs to be done?"i]
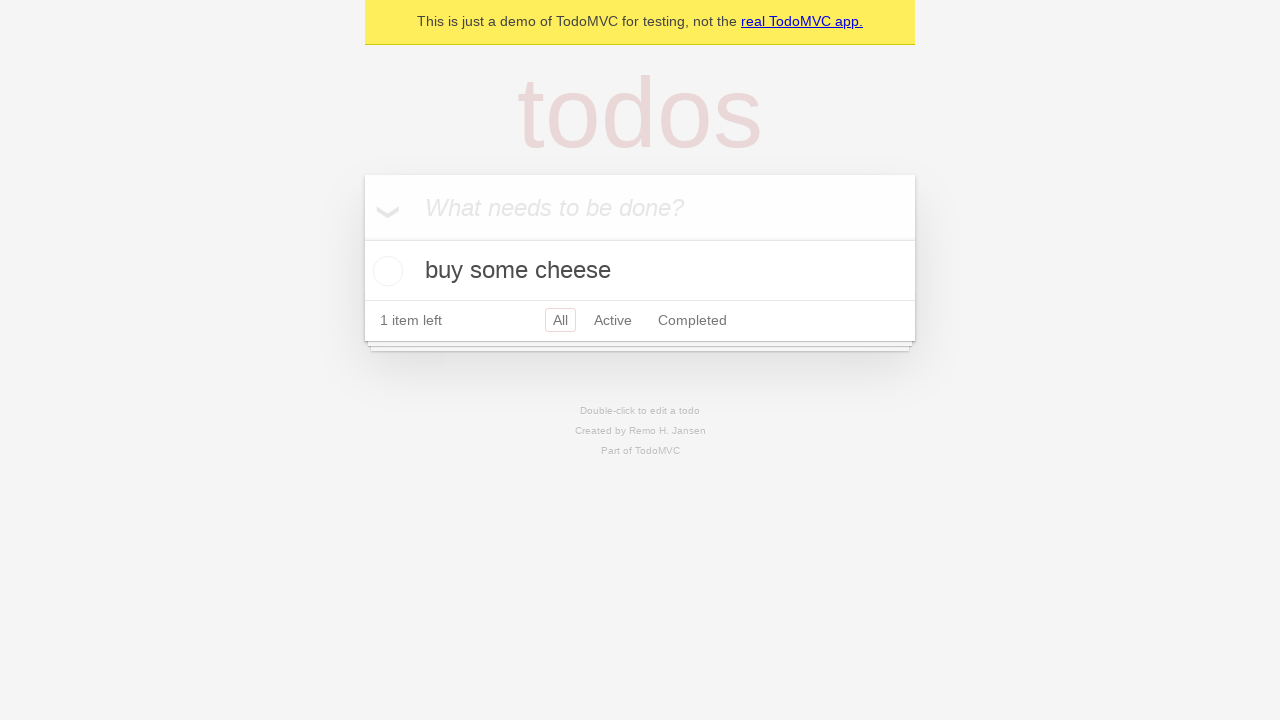

Filled todo input with 'feed the cat' on internal:attr=[placeholder="What needs to be done?"i]
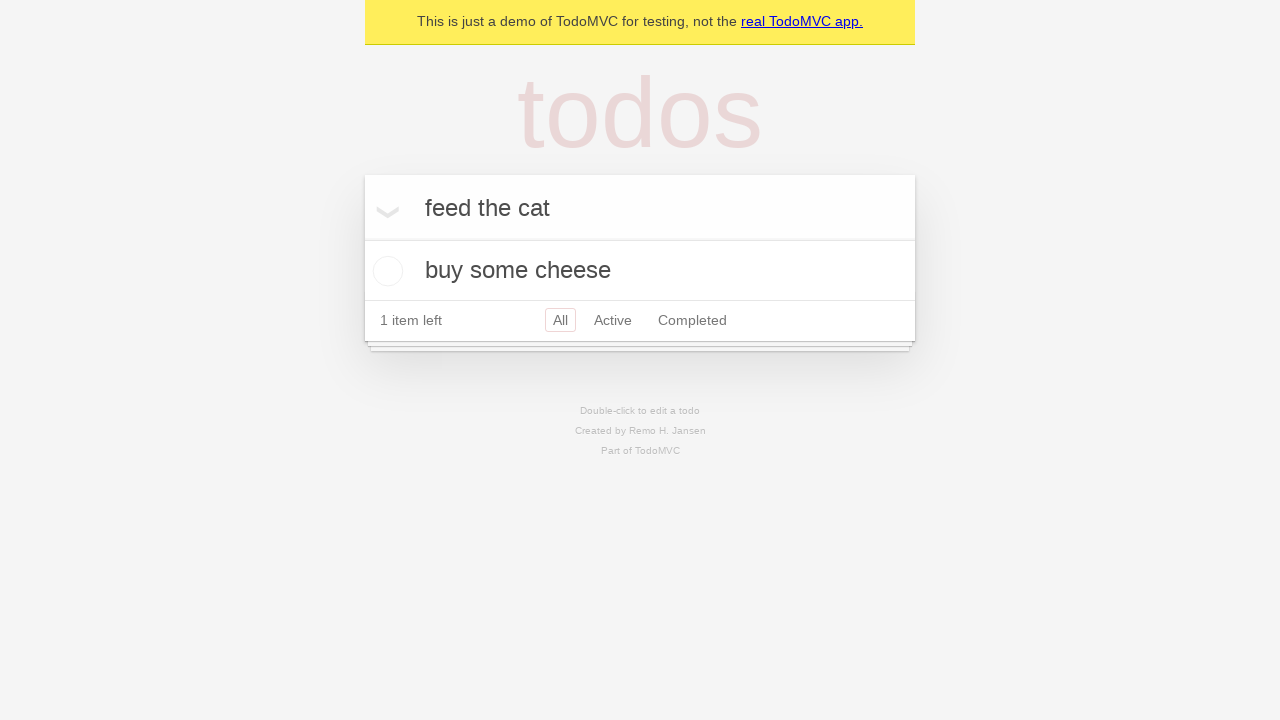

Pressed Enter to create second todo on internal:attr=[placeholder="What needs to be done?"i]
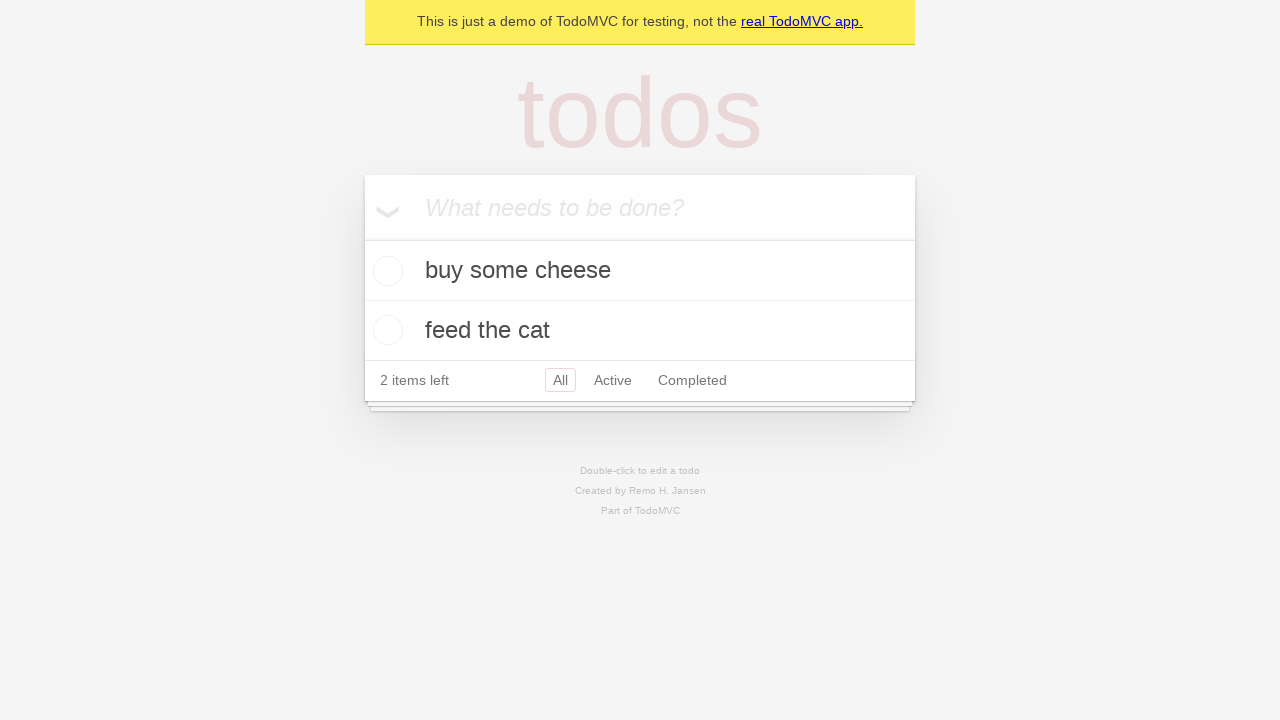

Filled todo input with 'book a doctors appointment' on internal:attr=[placeholder="What needs to be done?"i]
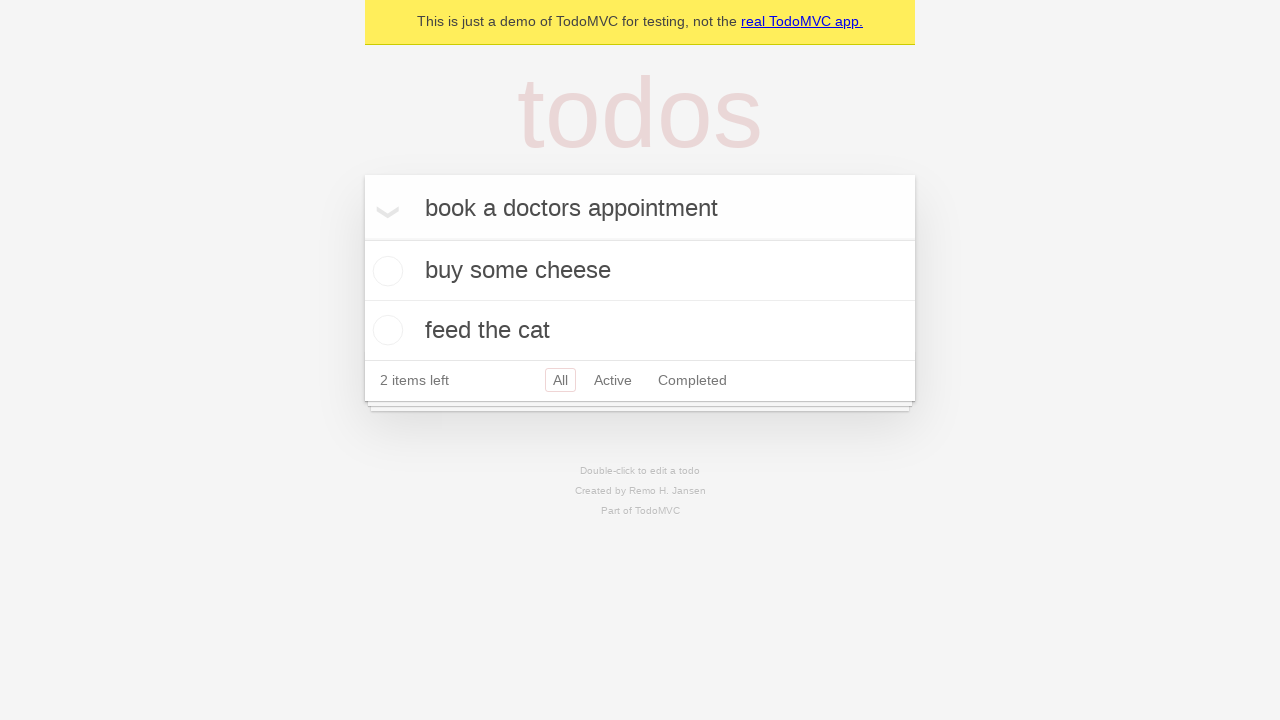

Pressed Enter to create third todo on internal:attr=[placeholder="What needs to be done?"i]
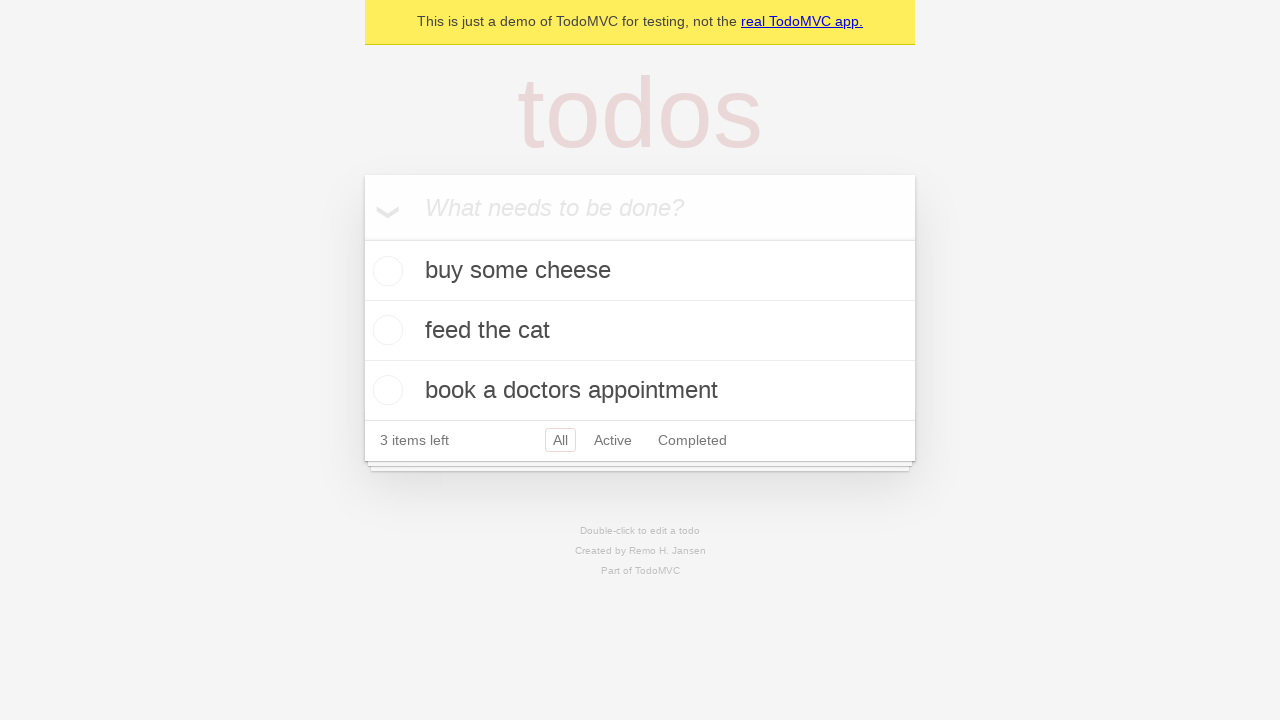

Clicked toggle-all to mark all todos as complete at (362, 238) on internal:label="Mark all as complete"i
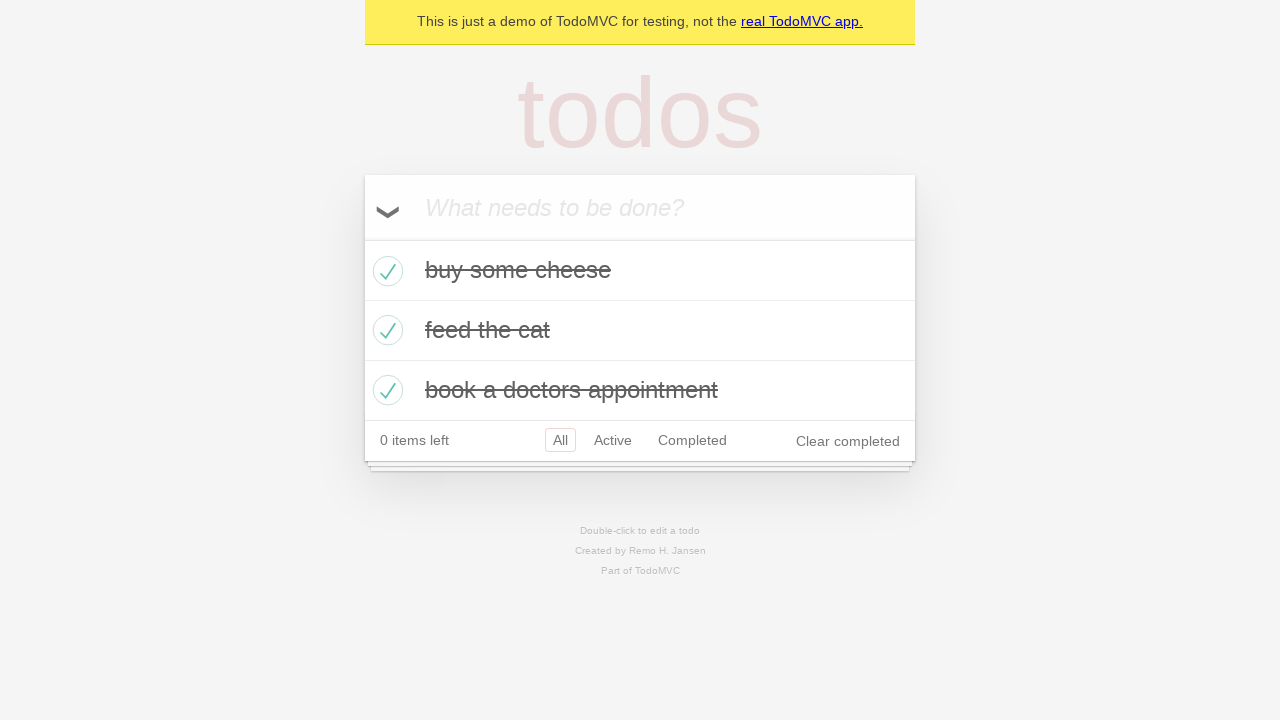

Clicked toggle-all to uncheck all todos and clear complete state at (362, 238) on internal:label="Mark all as complete"i
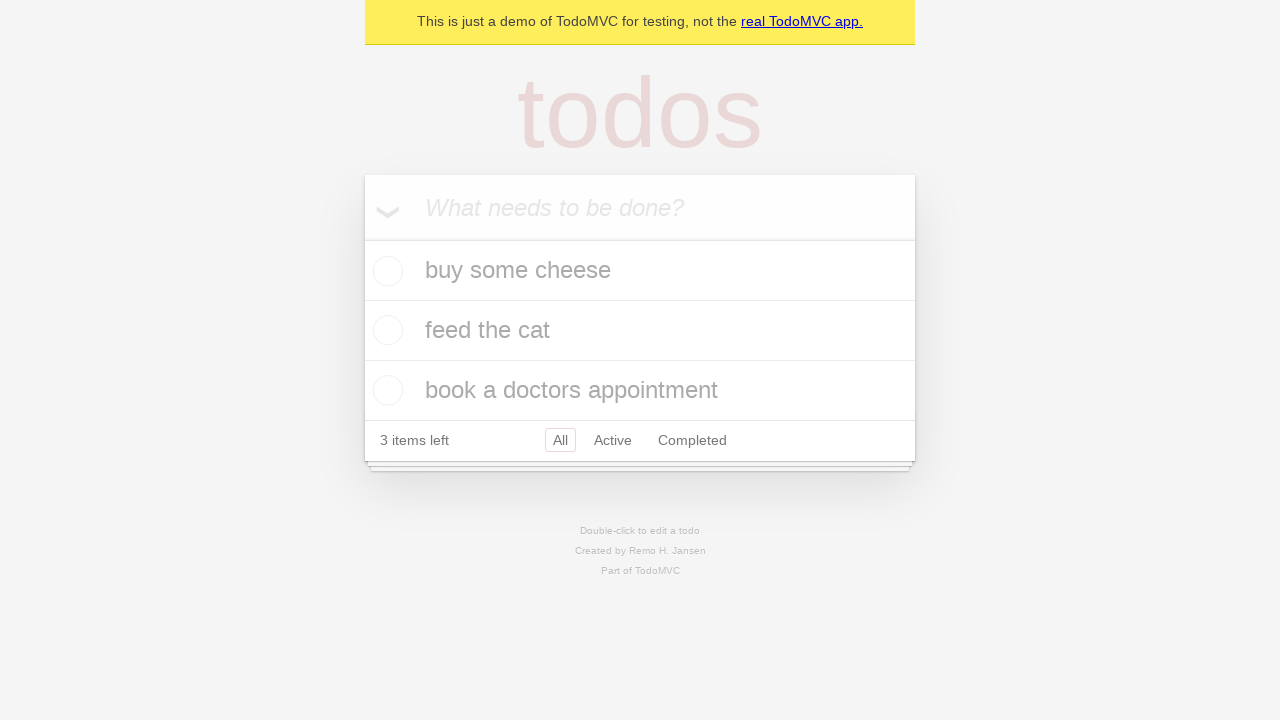

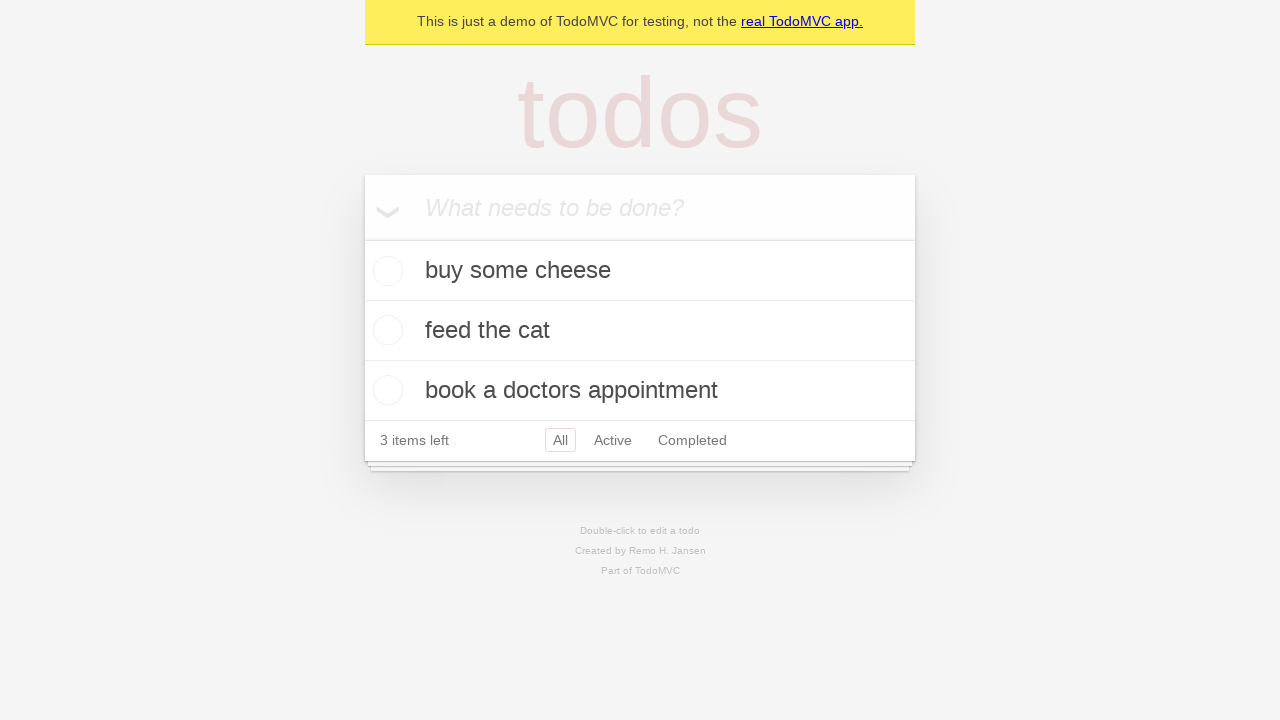